Tests the donation point registration form by filling out all required fields (name, email, CEP, address number, address details), selecting a pet type (Dogs), and submitting the form to verify successful registration.

Starting URL: https://petlov.vercel.app/signup

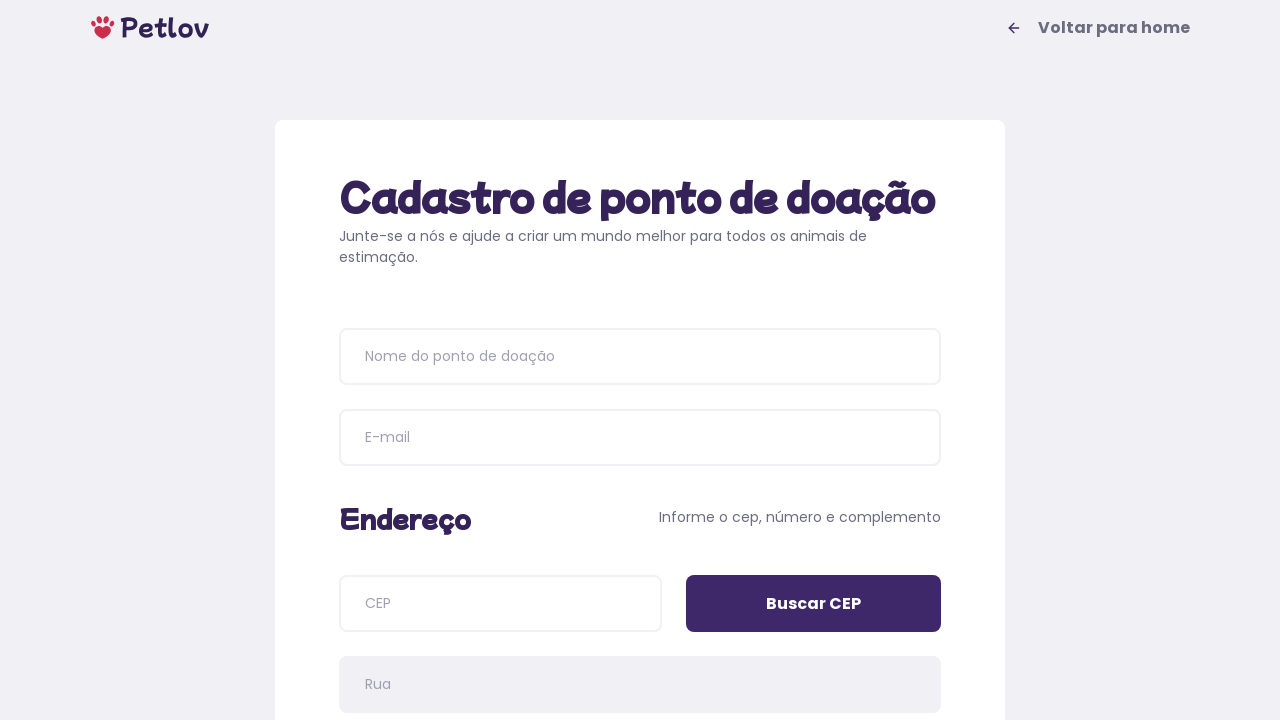

Page title loaded
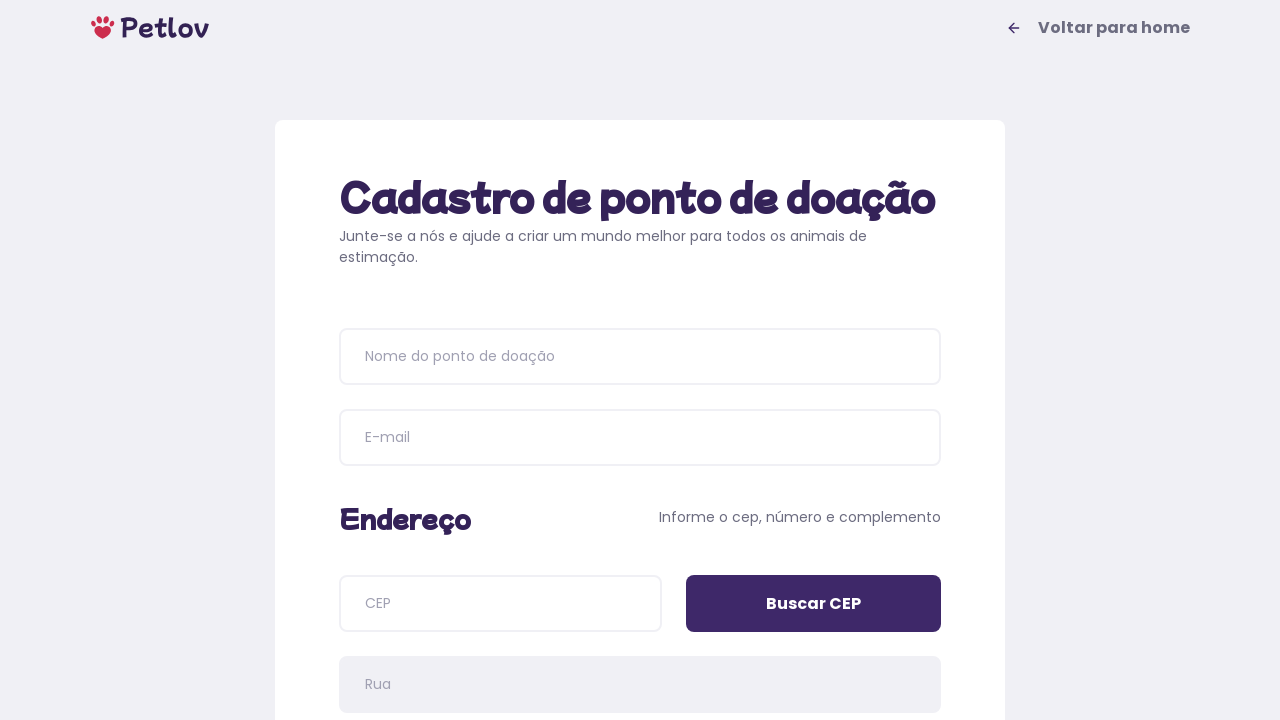

Filled donation point name with 'Pet Lovers Donation Center' on input[placeholder='Nome do ponto de doação']
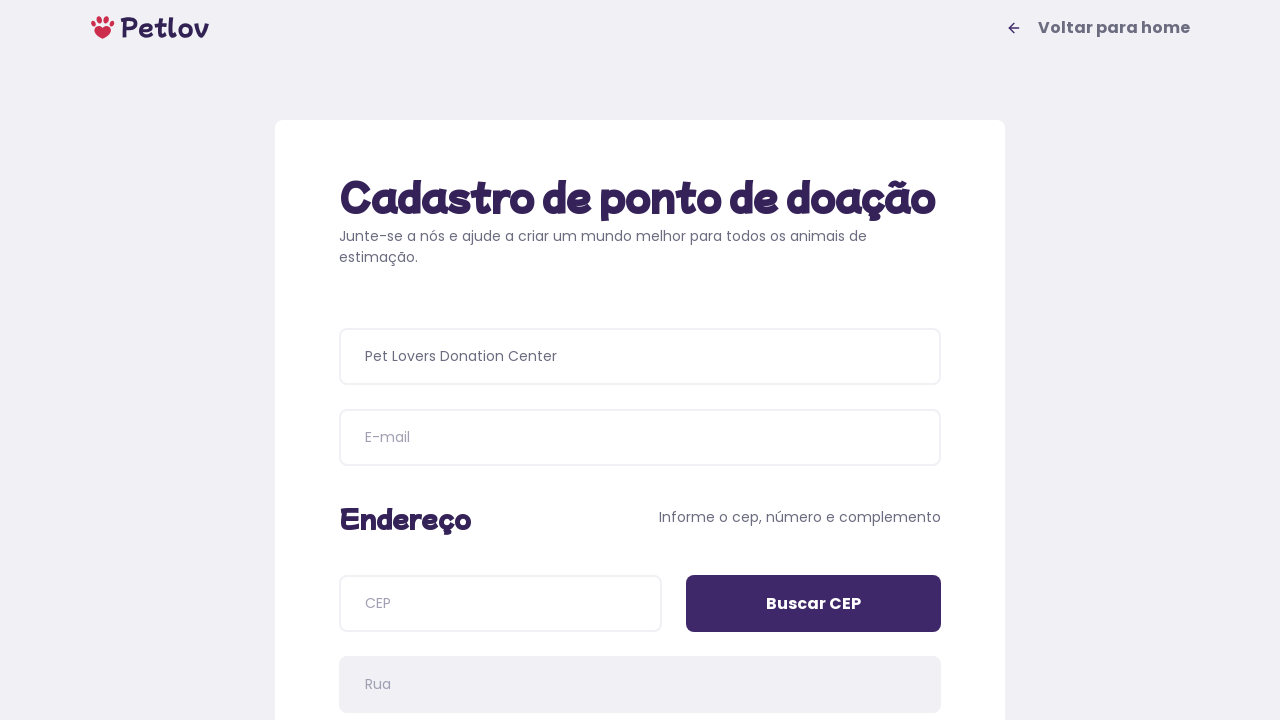

Filled email field with 'petlover2024@teste.com.br' on input[name='email']
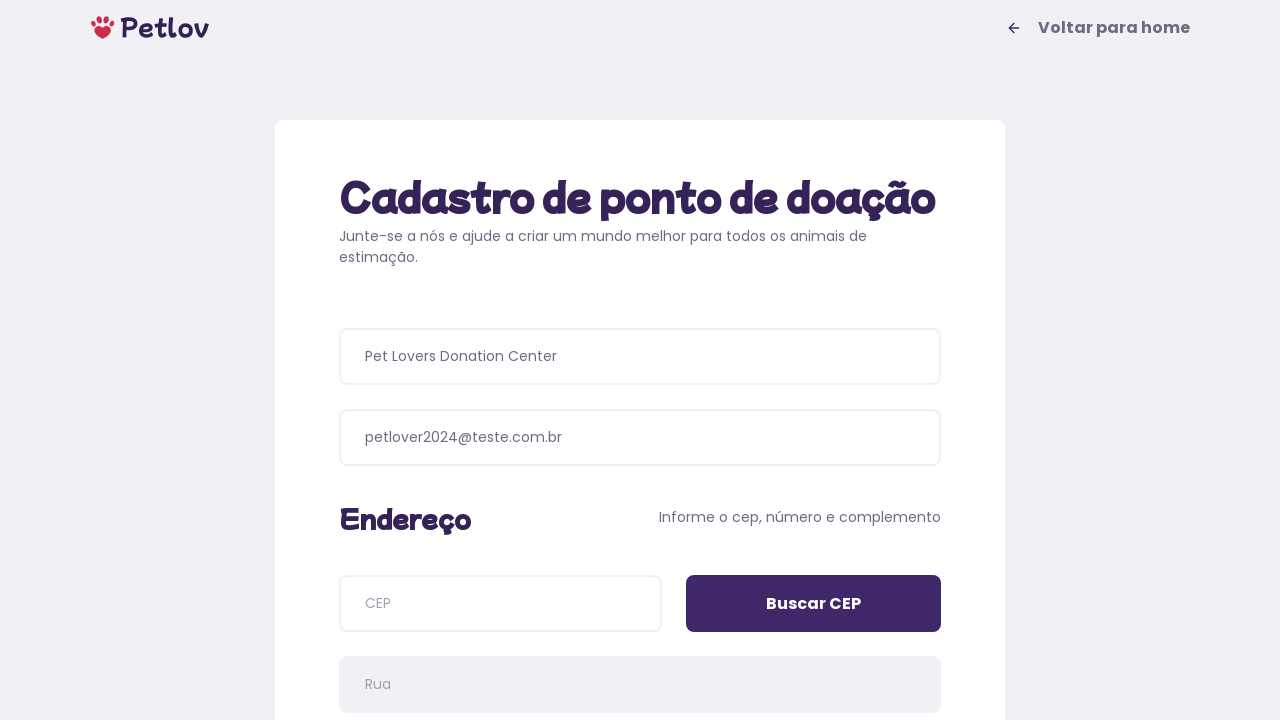

Filled CEP field with '05206180' on input[name='cep']
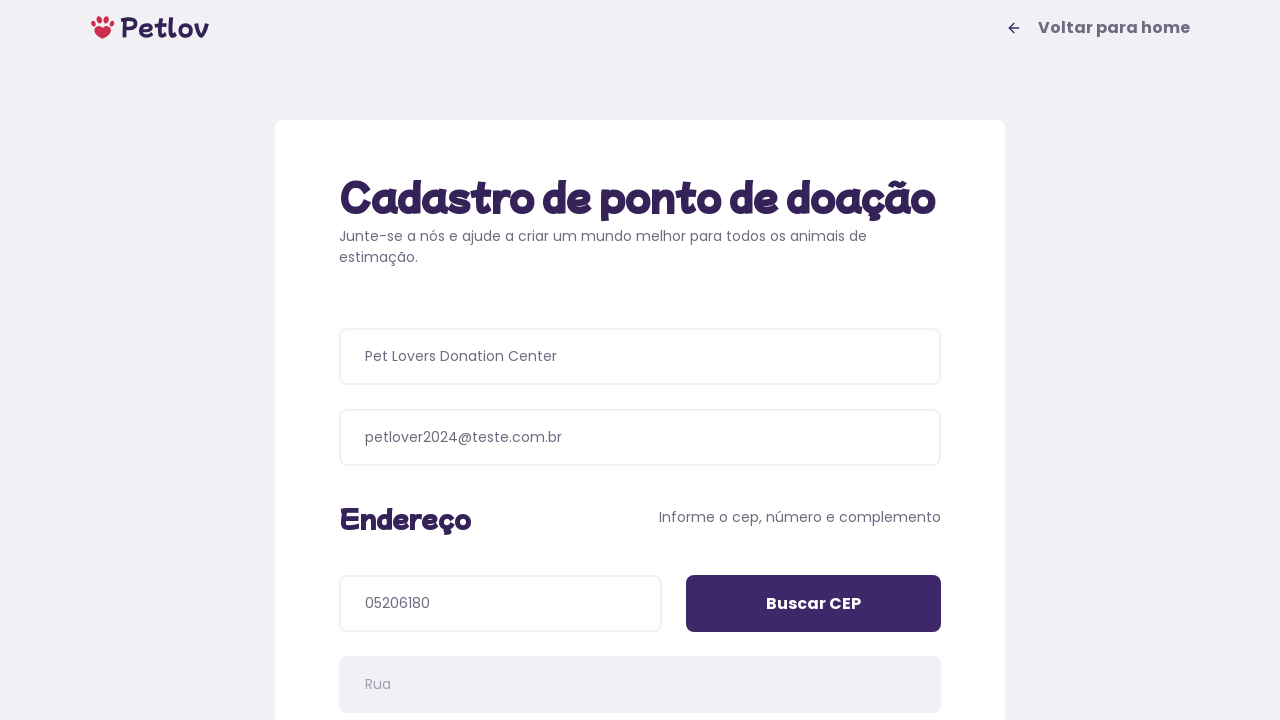

Clicked CEP search button at (814, 604) on input[value='Buscar CEP']
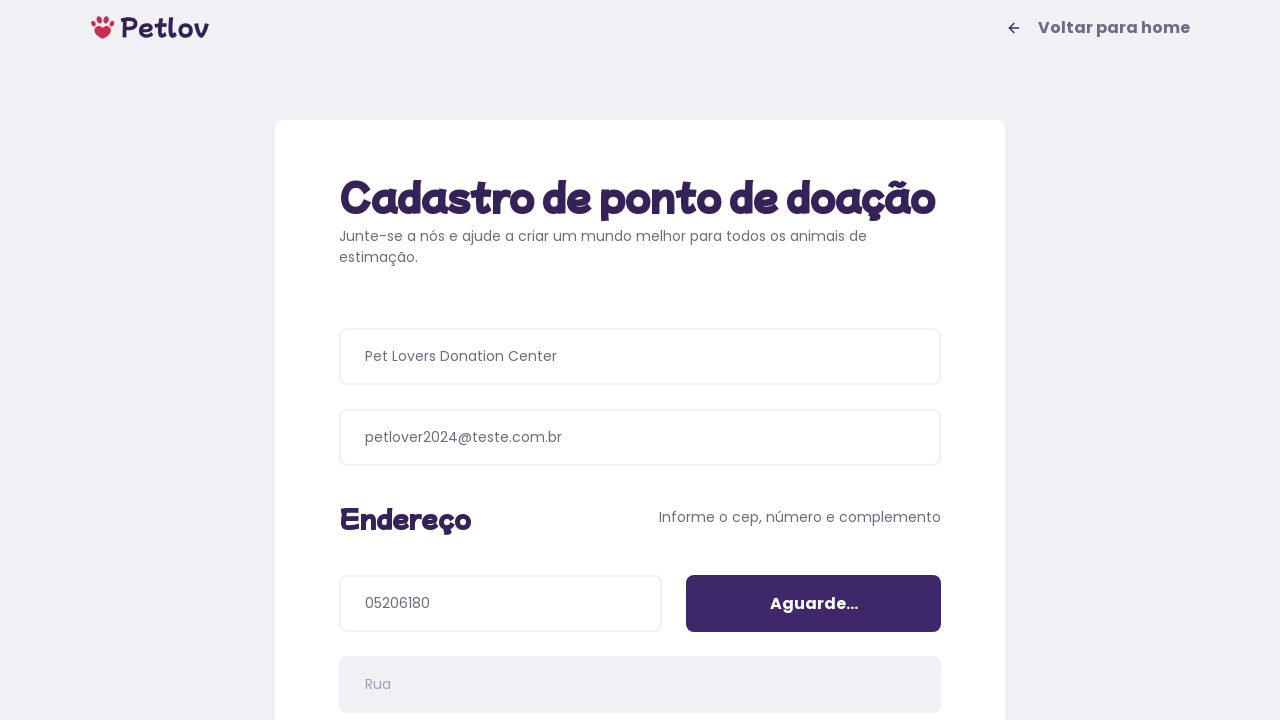

Filled address number with '142' on input[name='addressNumber']
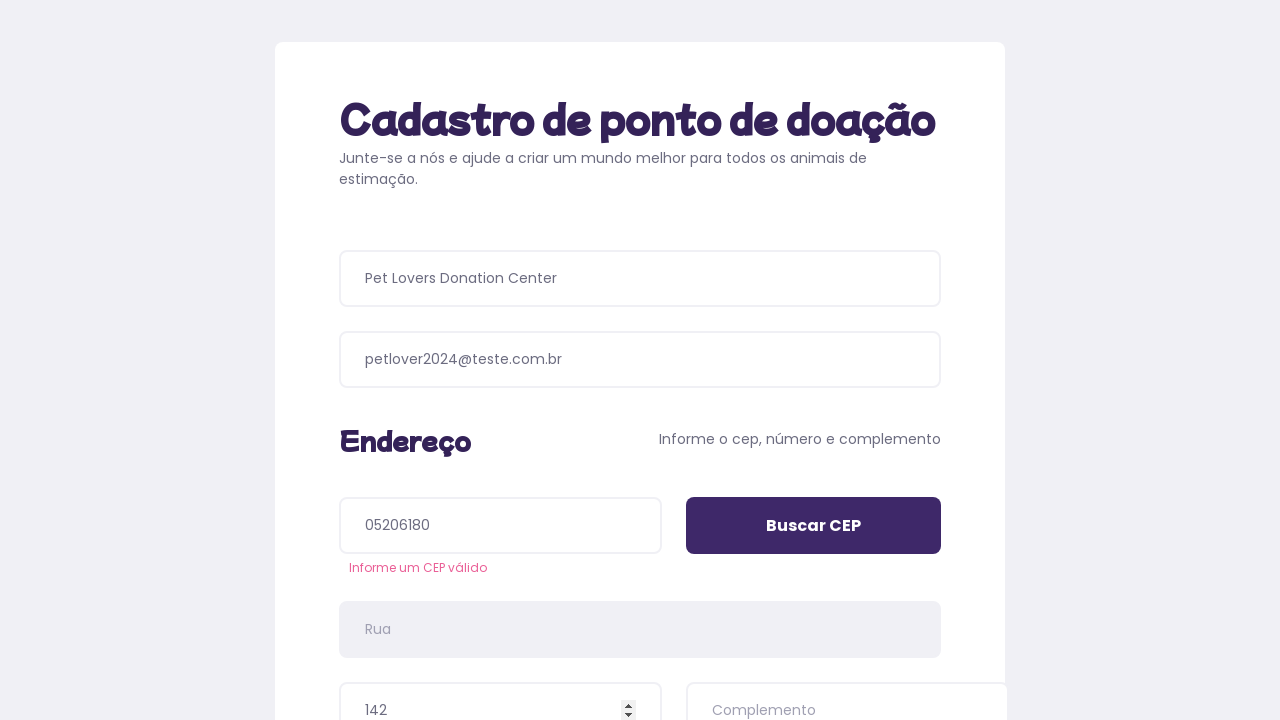

Filled address details with 'Apartment 5B' on input[name='addressDetails']
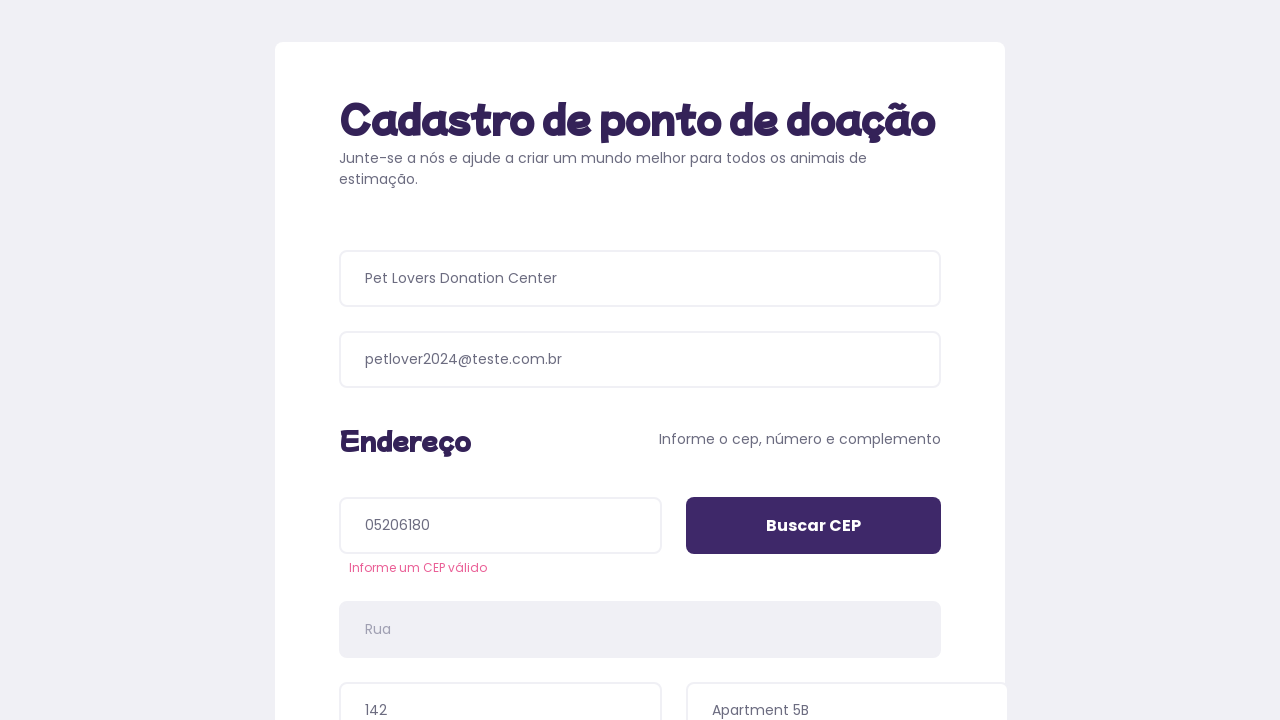

Selected 'Cachorros' (Dogs) pet type at (486, 390) on //span[text()="Cachorros"]/..
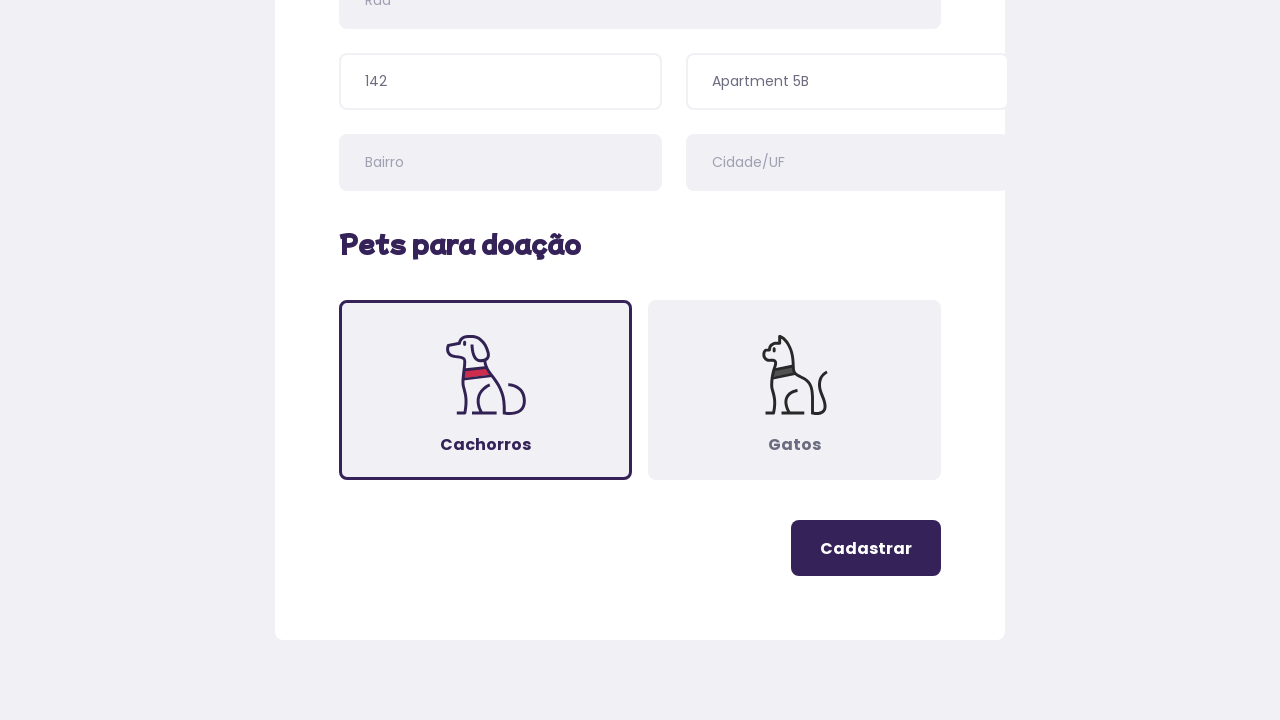

Clicked register button to submit the form at (866, 548) on .button-register
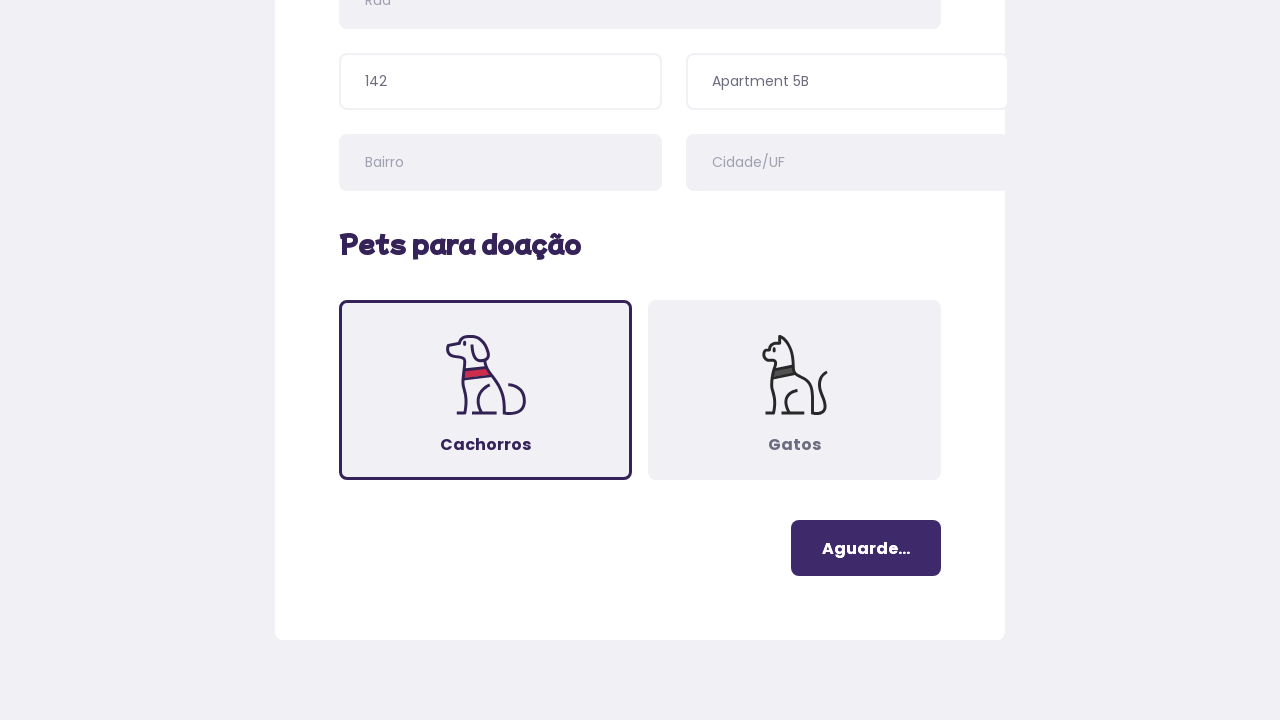

Success message appeared - donation point registration completed
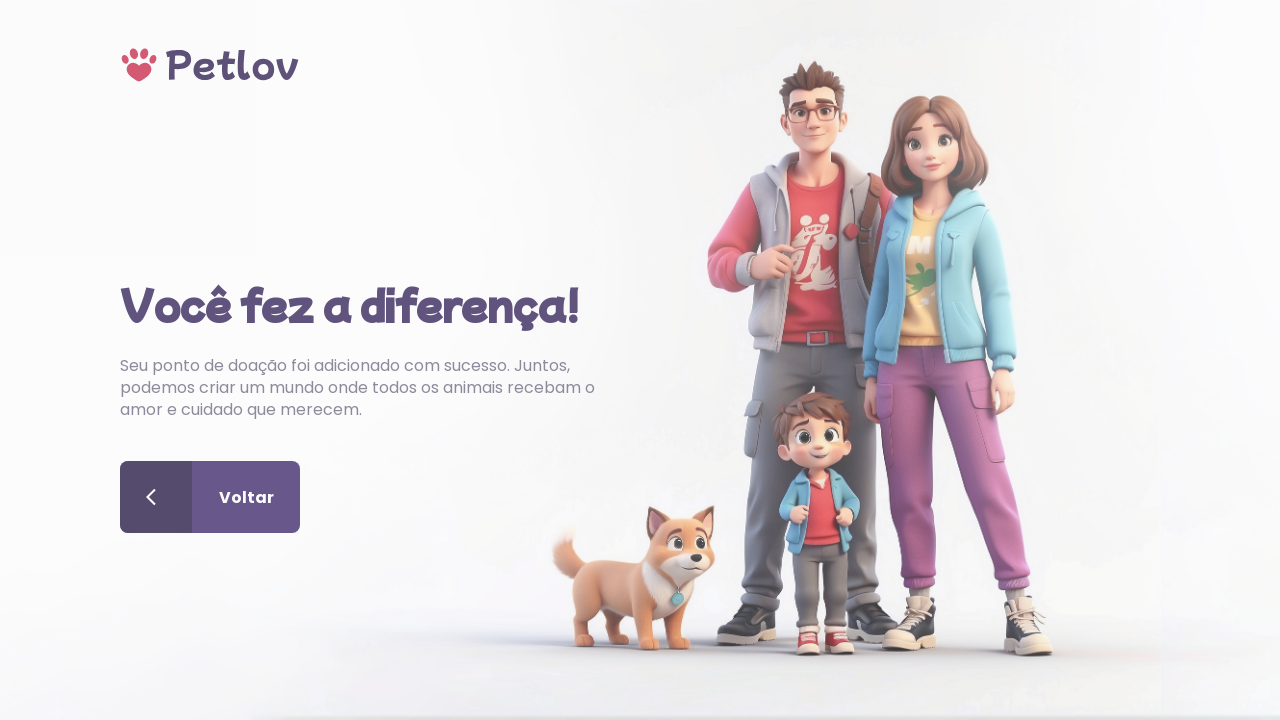

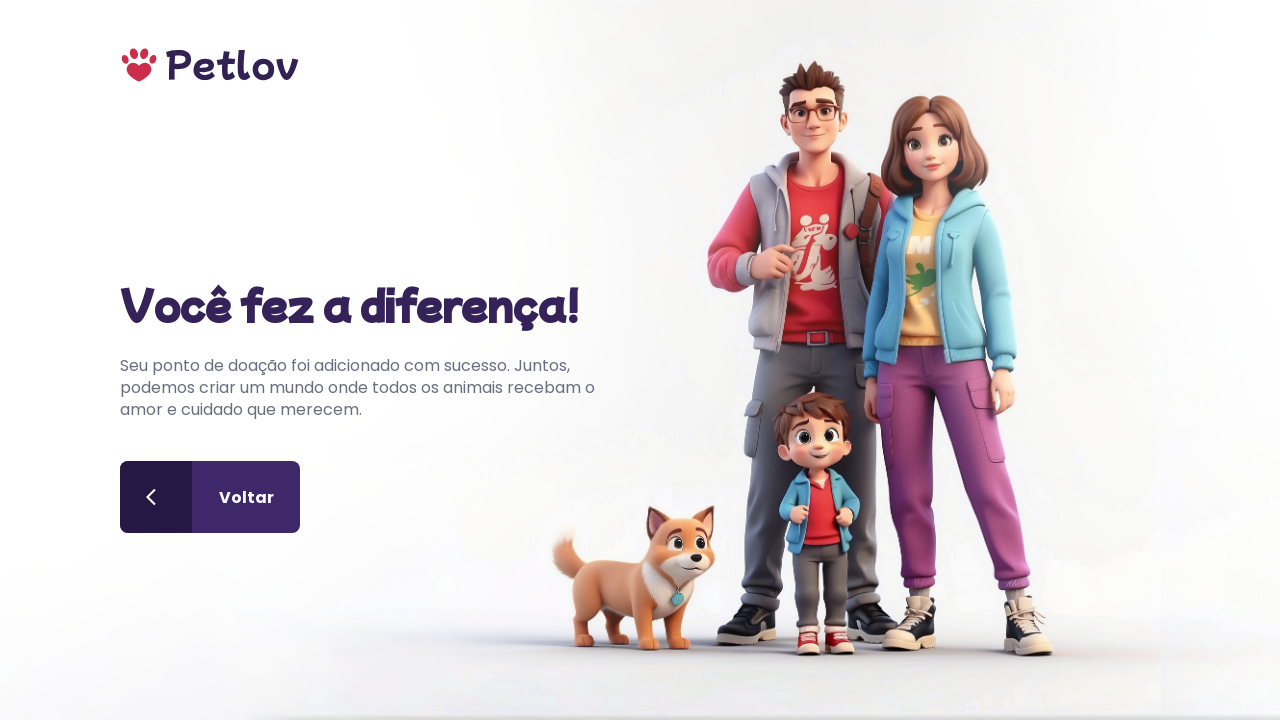